Tests dismissing a JavaScript confirm dialog by clicking the second button, dismissing the alert, and verifying the result message shows the cancel action

Starting URL: https://the-internet.herokuapp.com/javascript_alerts

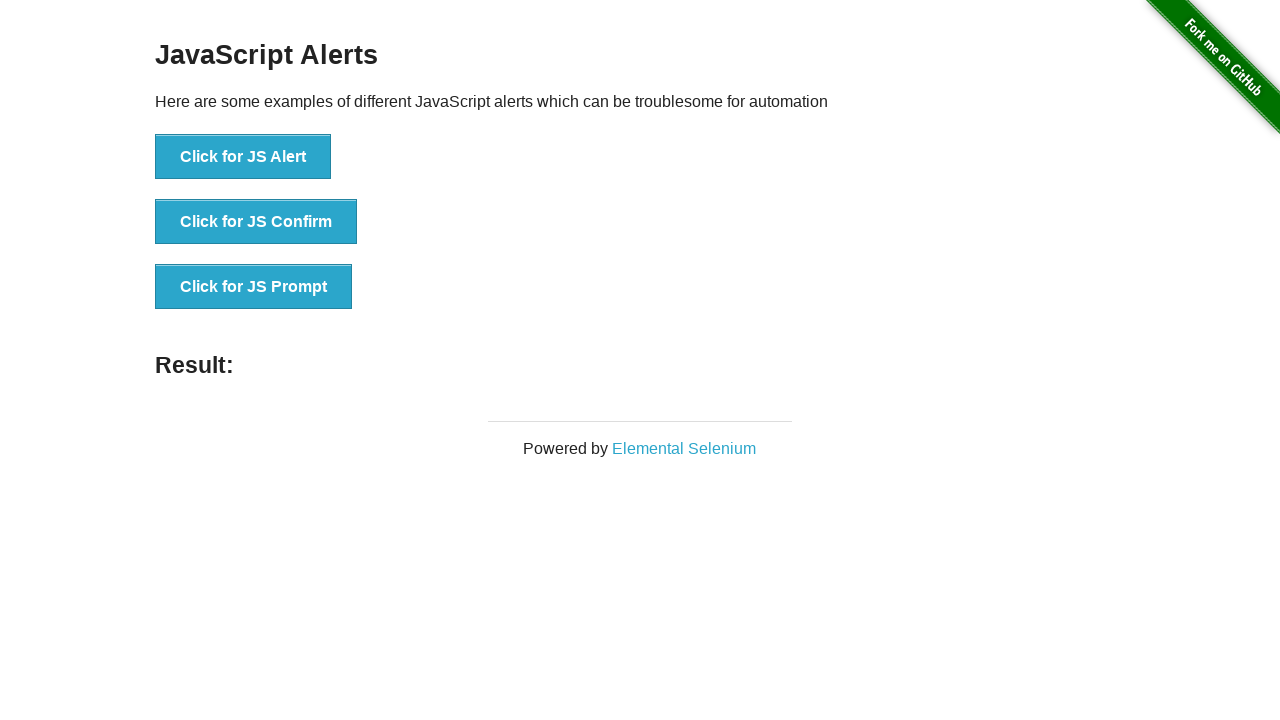

Set up dialog handler to dismiss the confirm dialog
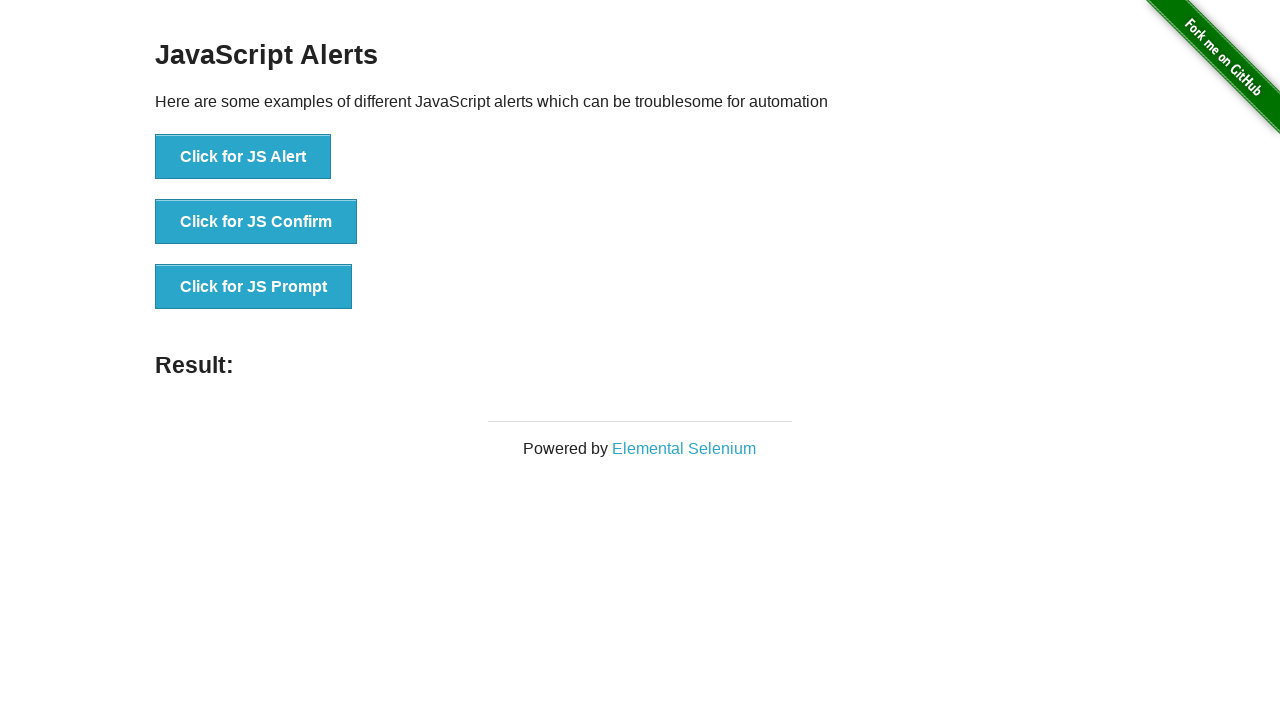

Clicked the 'Click for JS Confirm' button to trigger the confirm dialog at (256, 222) on xpath=//*[text()='Click for JS Confirm']
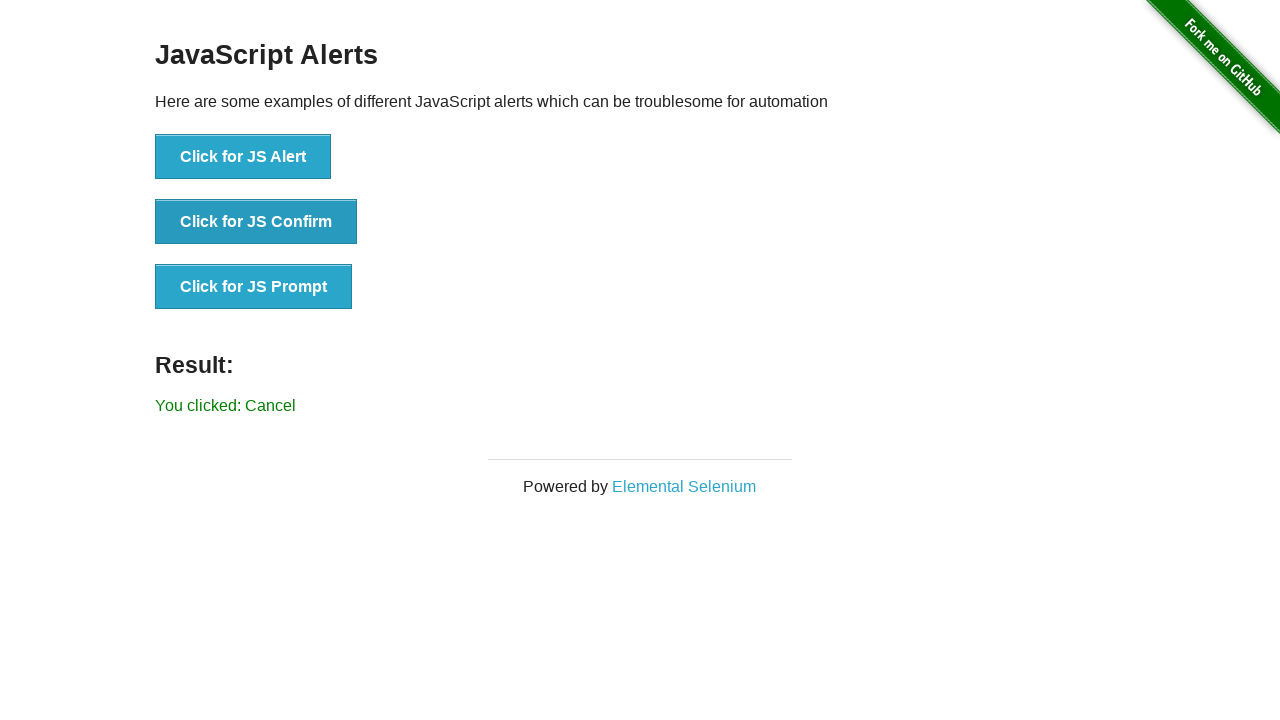

Verified the result message displays 'You clicked: Cancel'
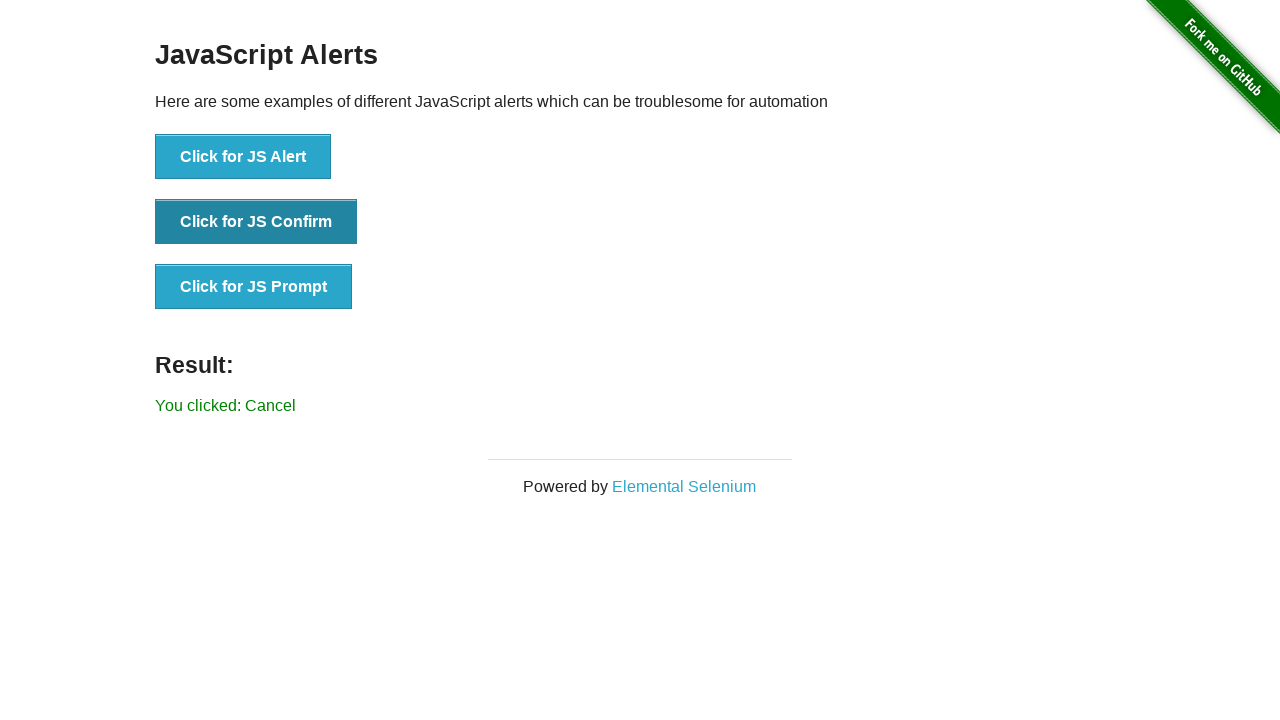

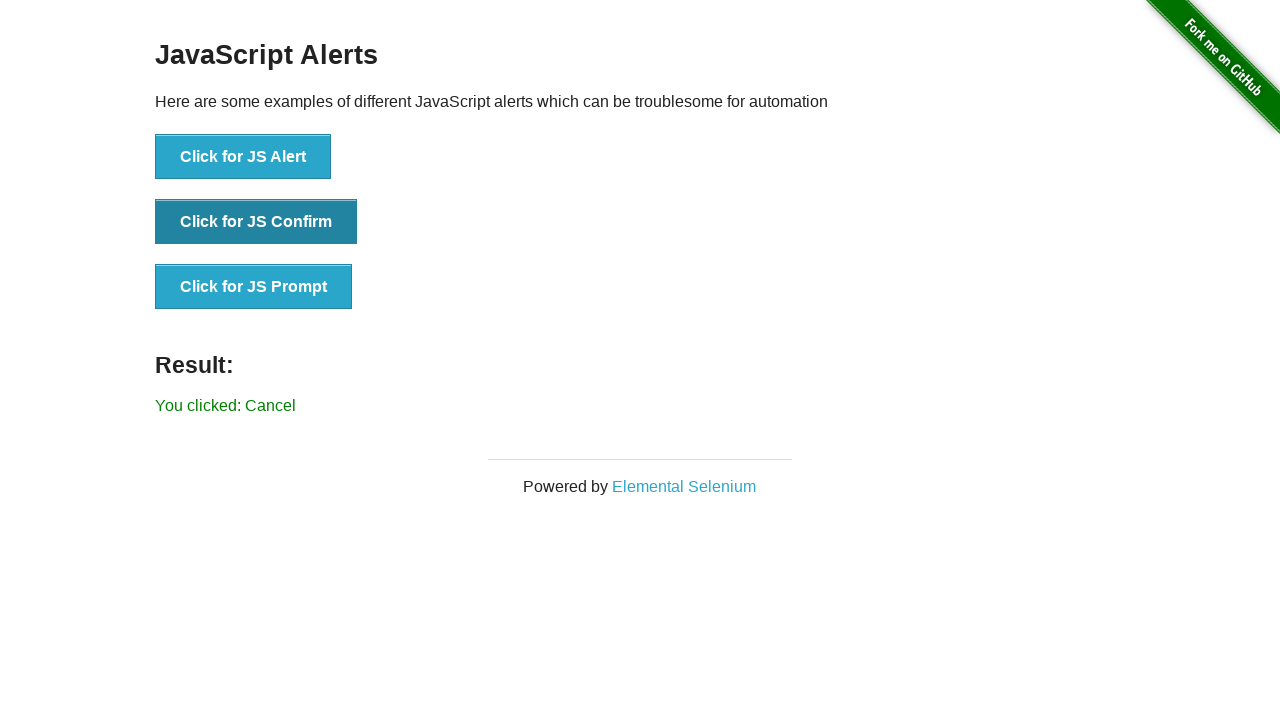